Verifies that the Laravel website title is not "Laravel Dusk"

Starting URL: https://laravel.com

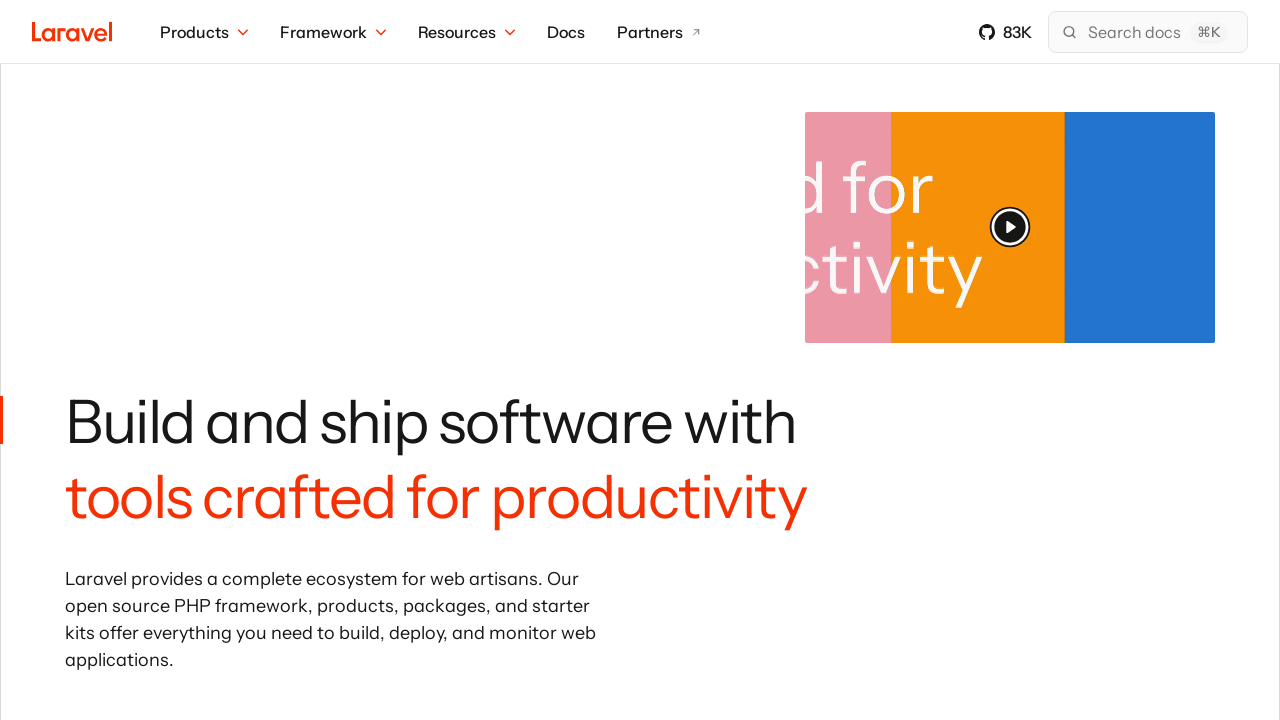

Navigated to https://laravel.com
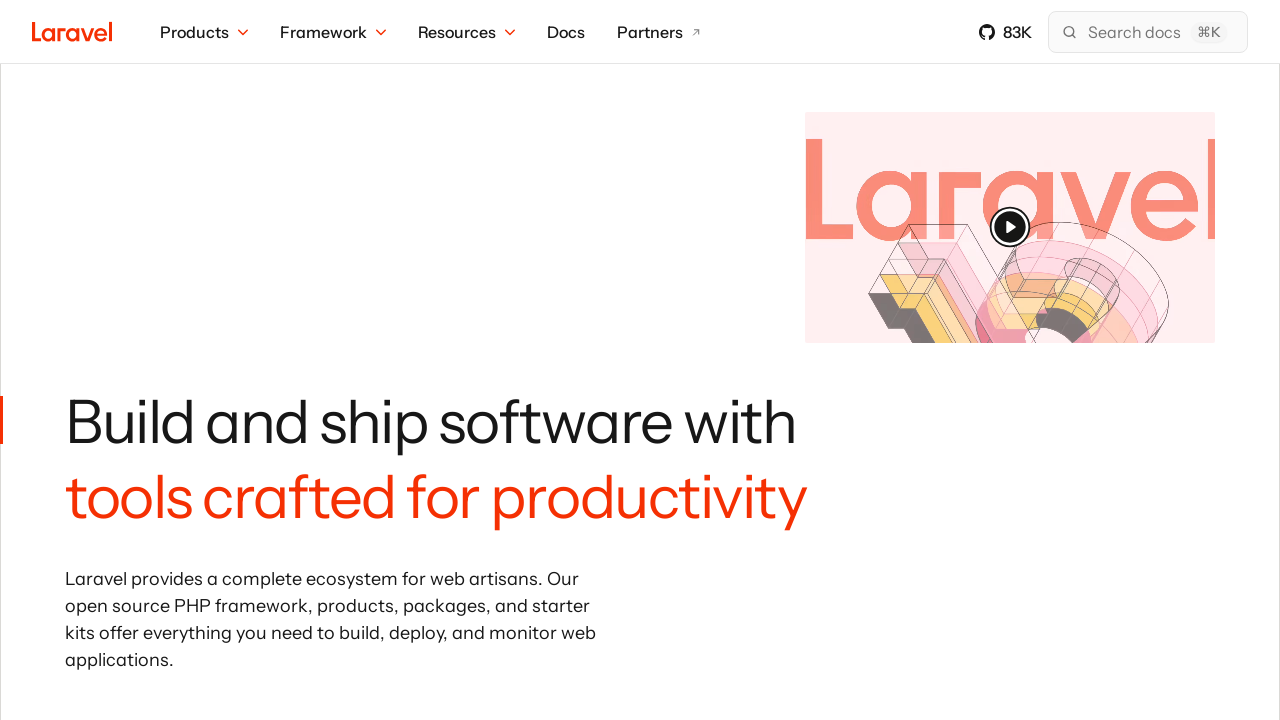

Verified that page title is not 'Laravel Dusk'
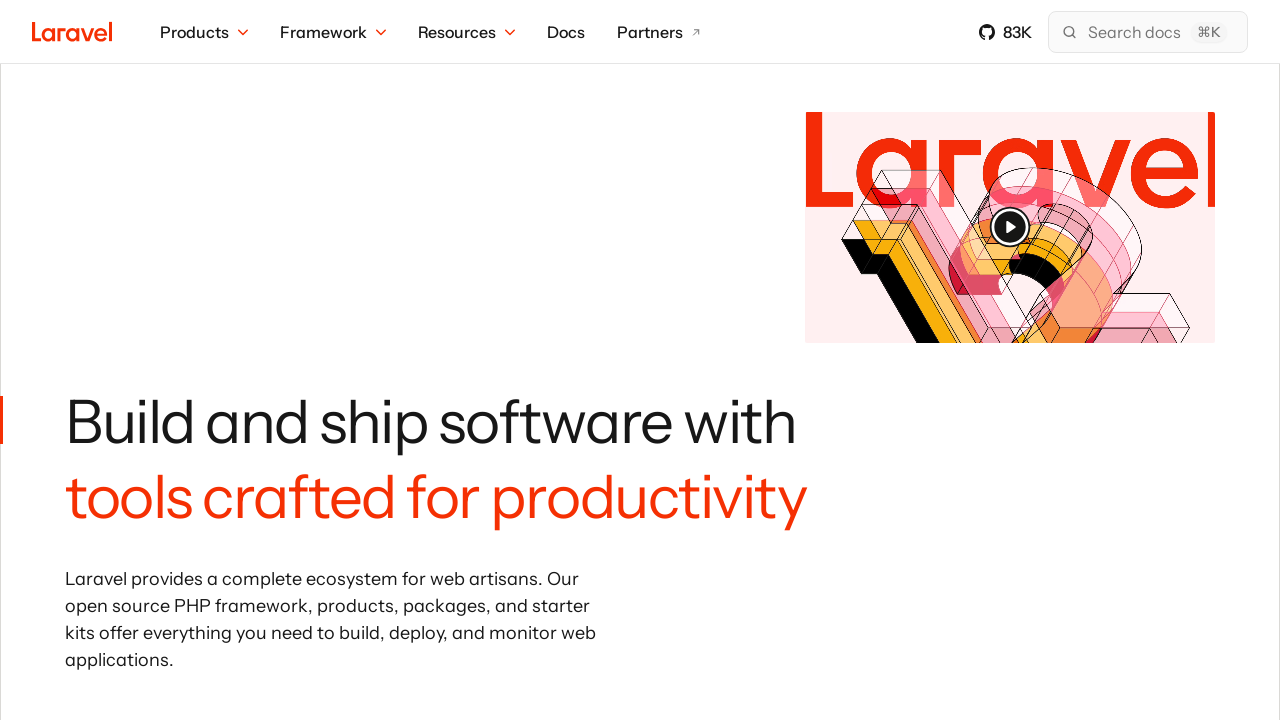

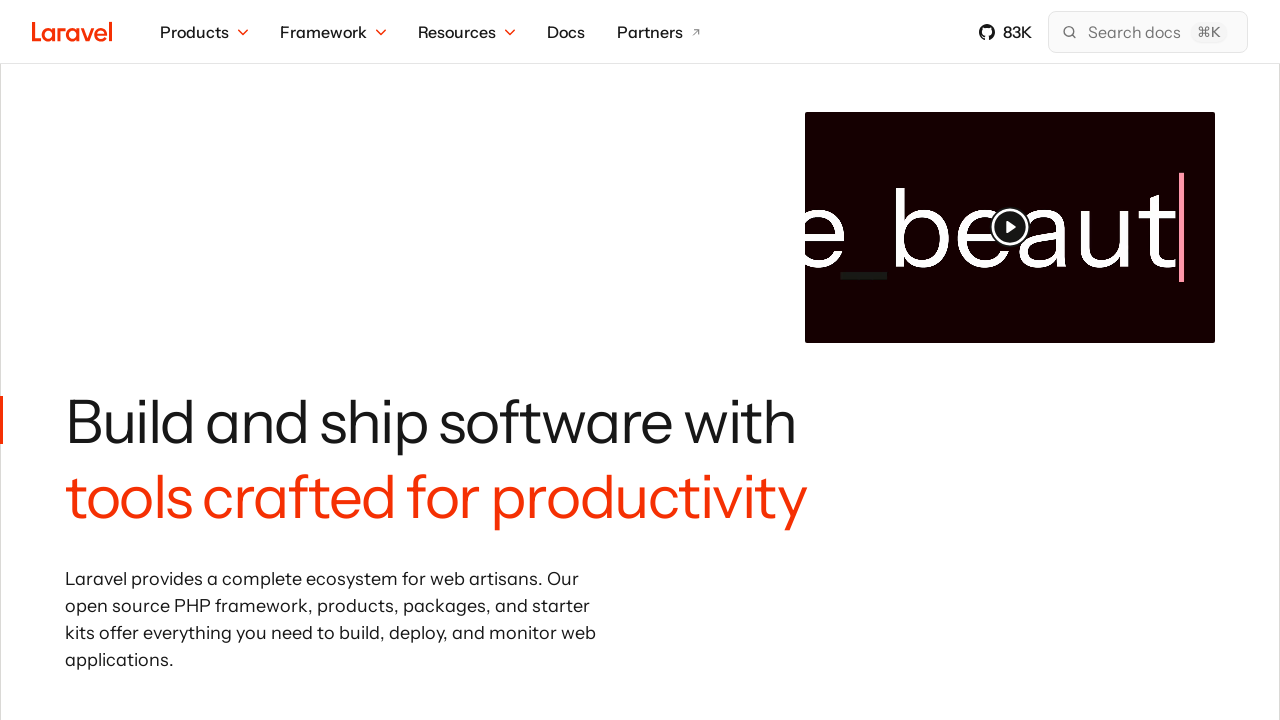